Tests date picker functionality by selecting a date 9 days in the future, navigating through months if needed, and verifying the selected date value.

Starting URL: https://formy-project.herokuapp.com/datepicker

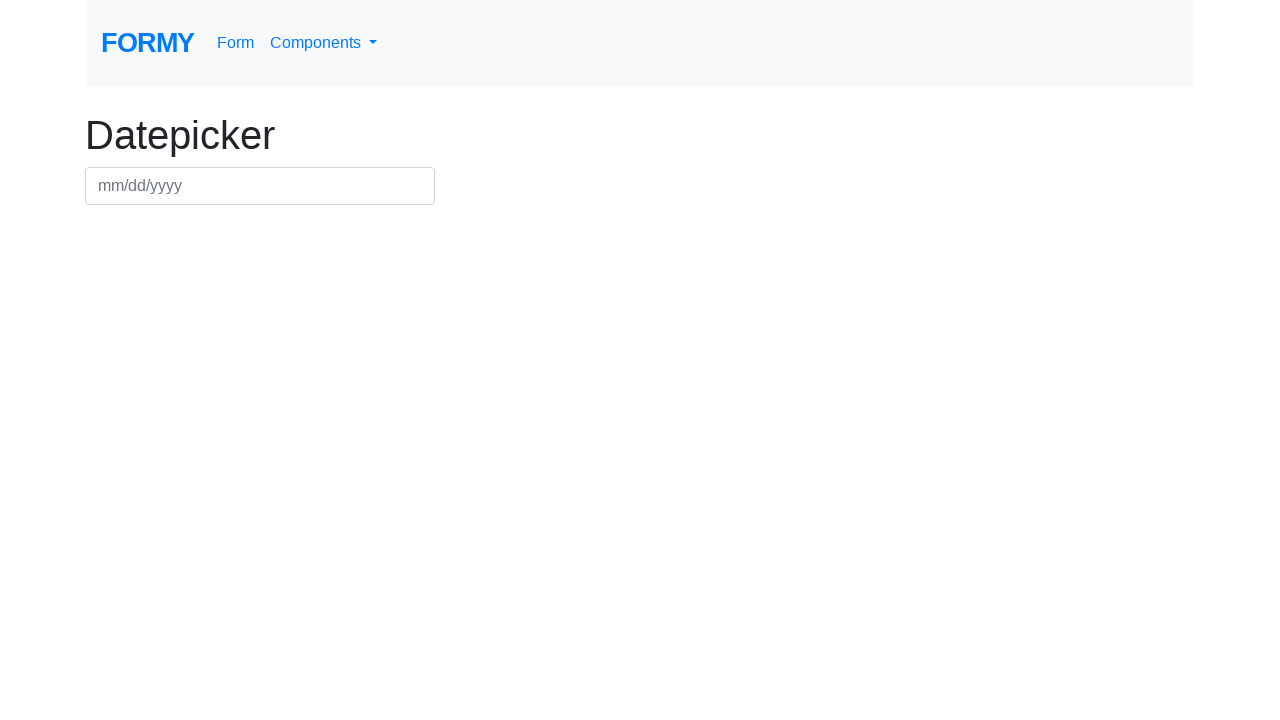

Clicked on the calendar input to open datepicker at (260, 186) on #datepicker
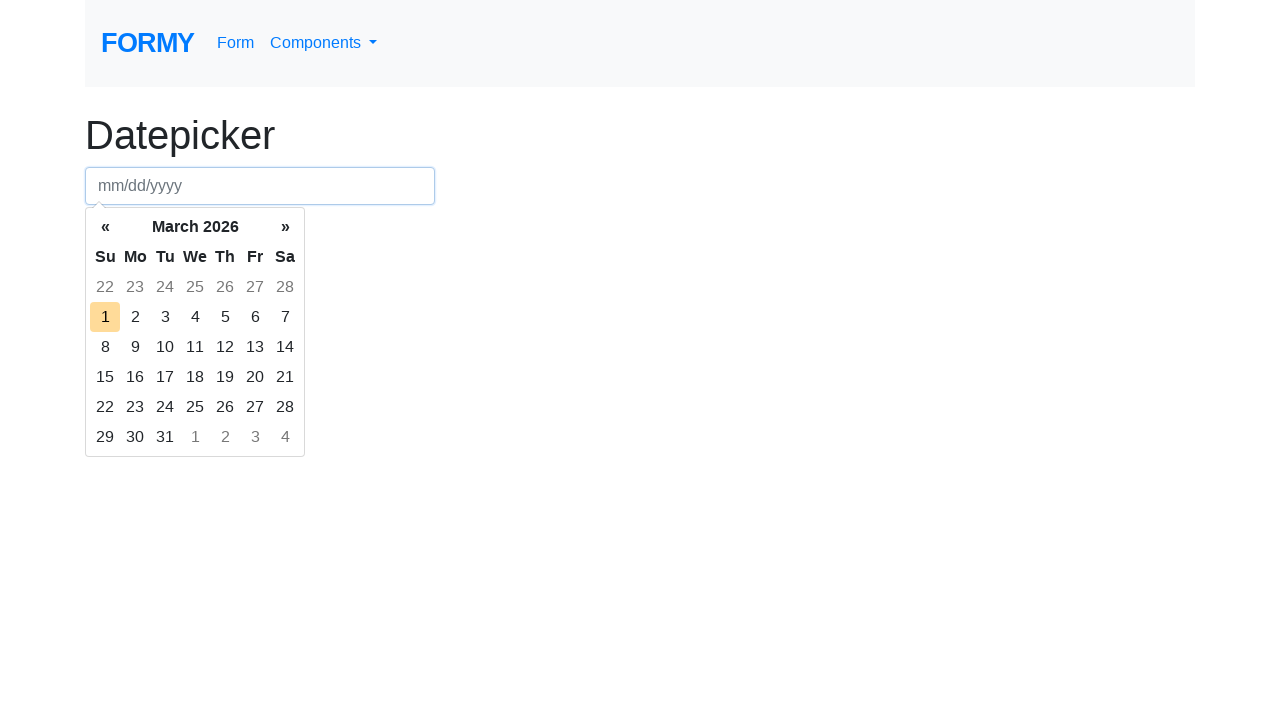

Retrieved current month and year from datepicker
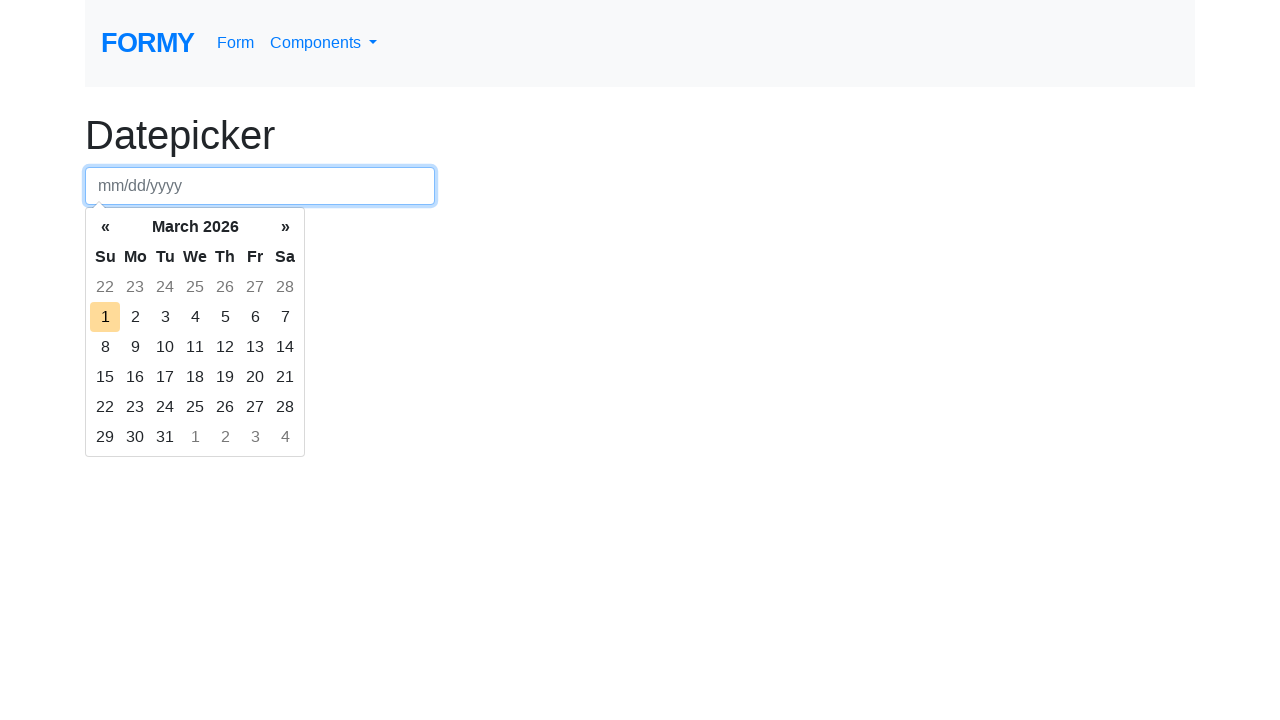

Clicked on day 10 in the datepicker at (165, 347) on .datepicker-days [class="day"] >> internal:text="10"s
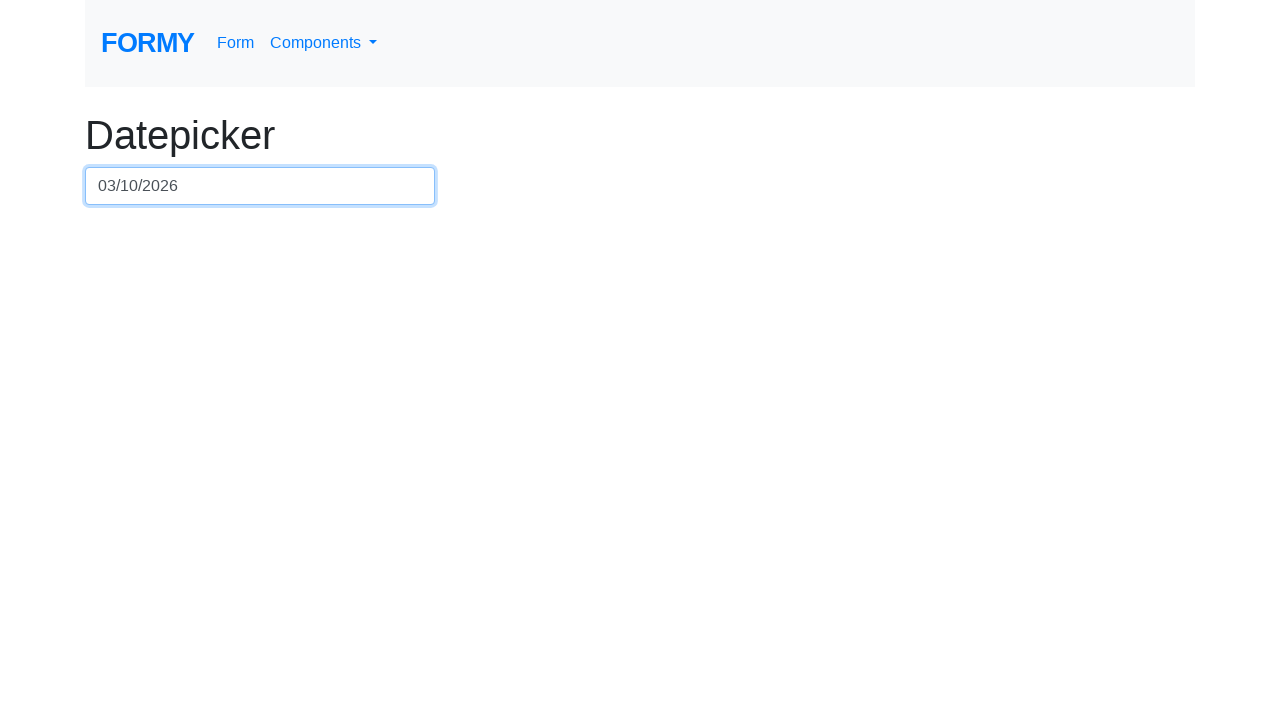

Verified that calendar input contains expected date value 03/10/2026
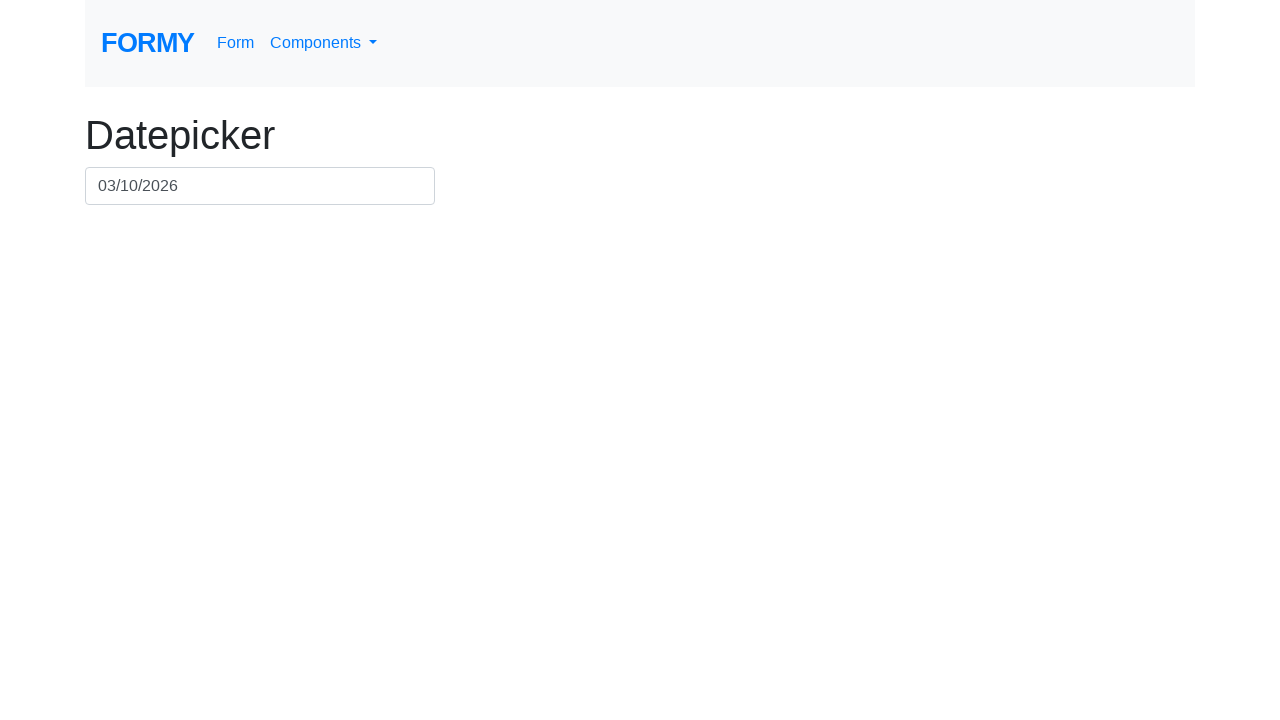

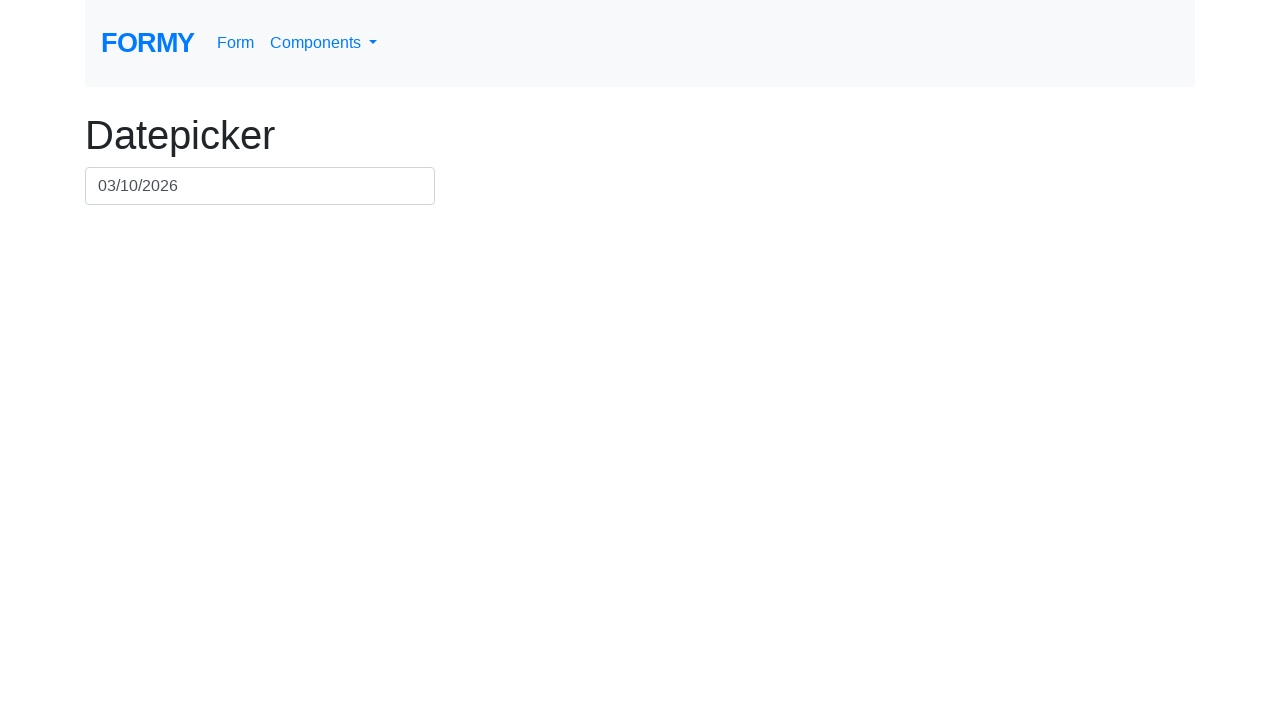